Tests that the delete button (X) is hidden by default when a completed todo is added

Starting URL: https://todomvc.com/examples/javascript-es6/dist/#/completed

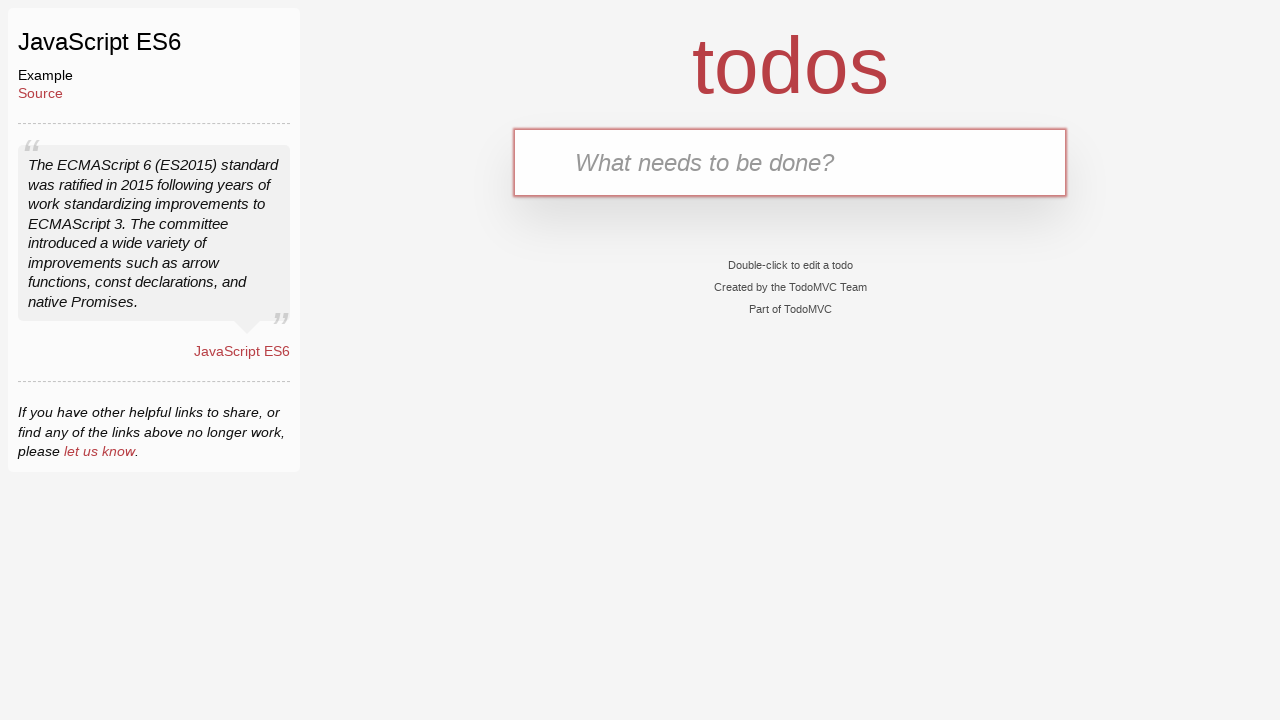

Clicked todo input field at (790, 162) on input[placeholder='What needs to be done?']
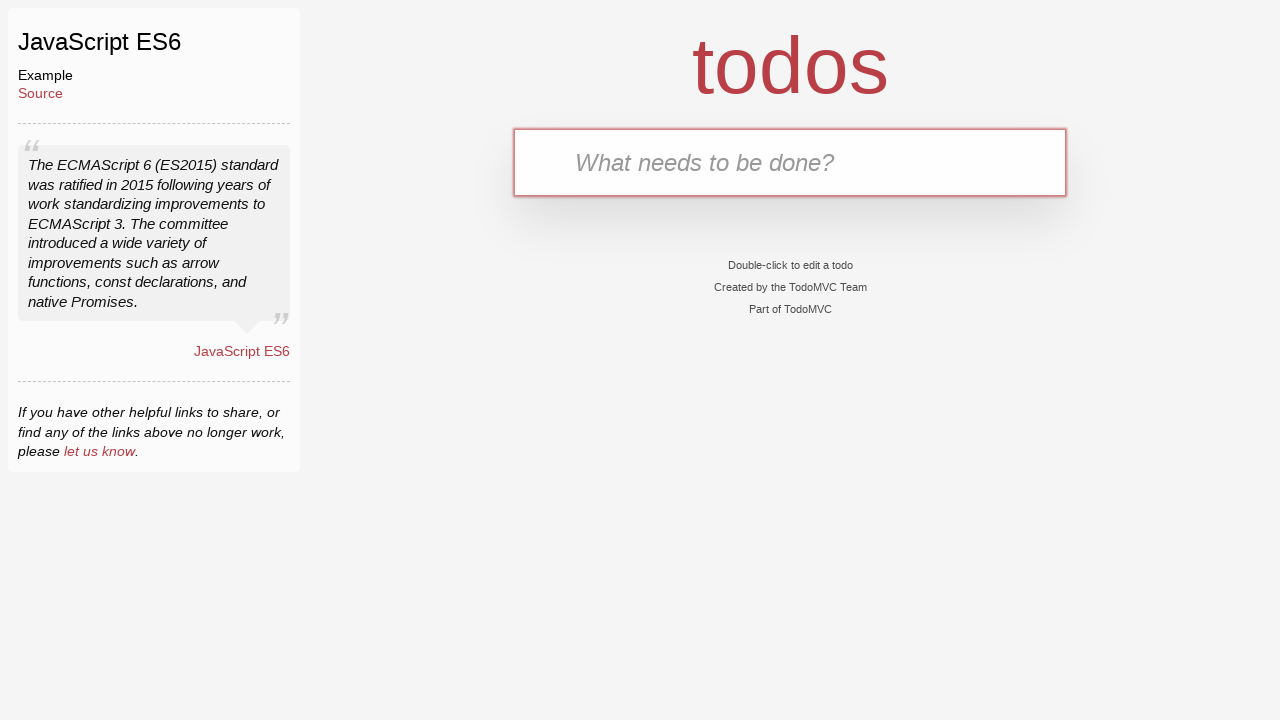

Filled todo input with 'Buy Milk' on input[placeholder='What needs to be done?']
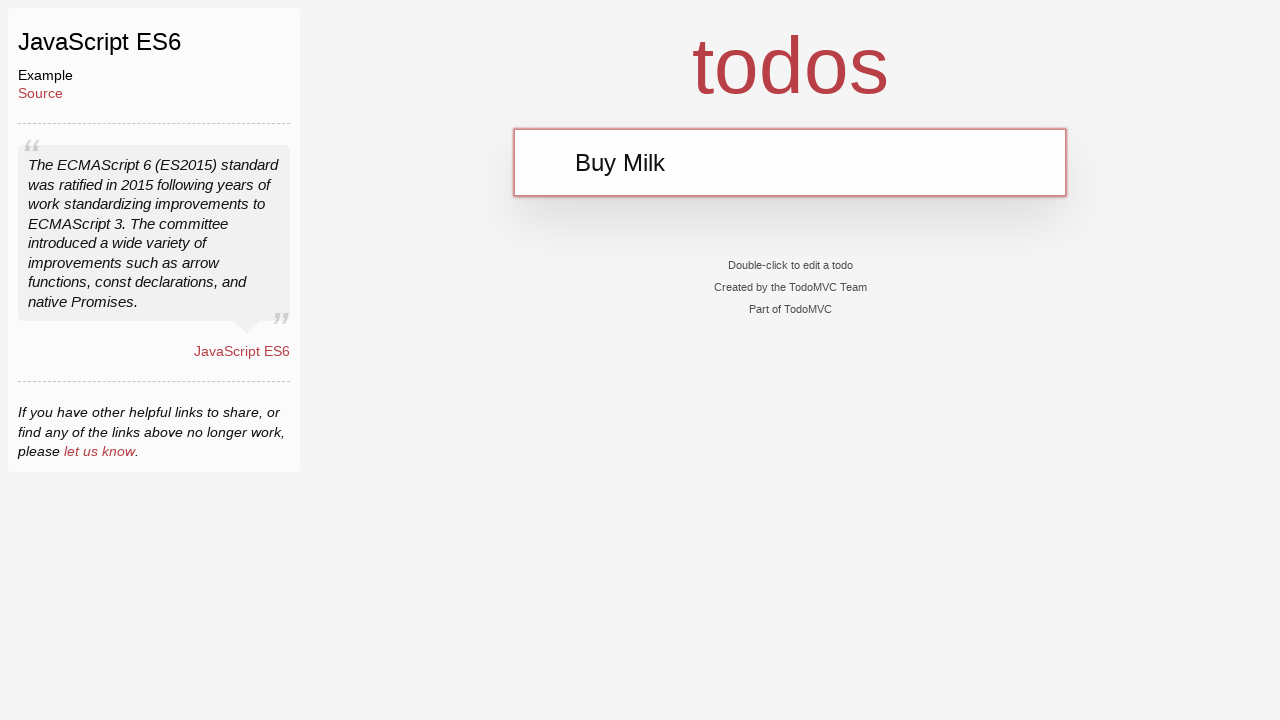

Pressed Enter to add todo on input[placeholder='What needs to be done?']
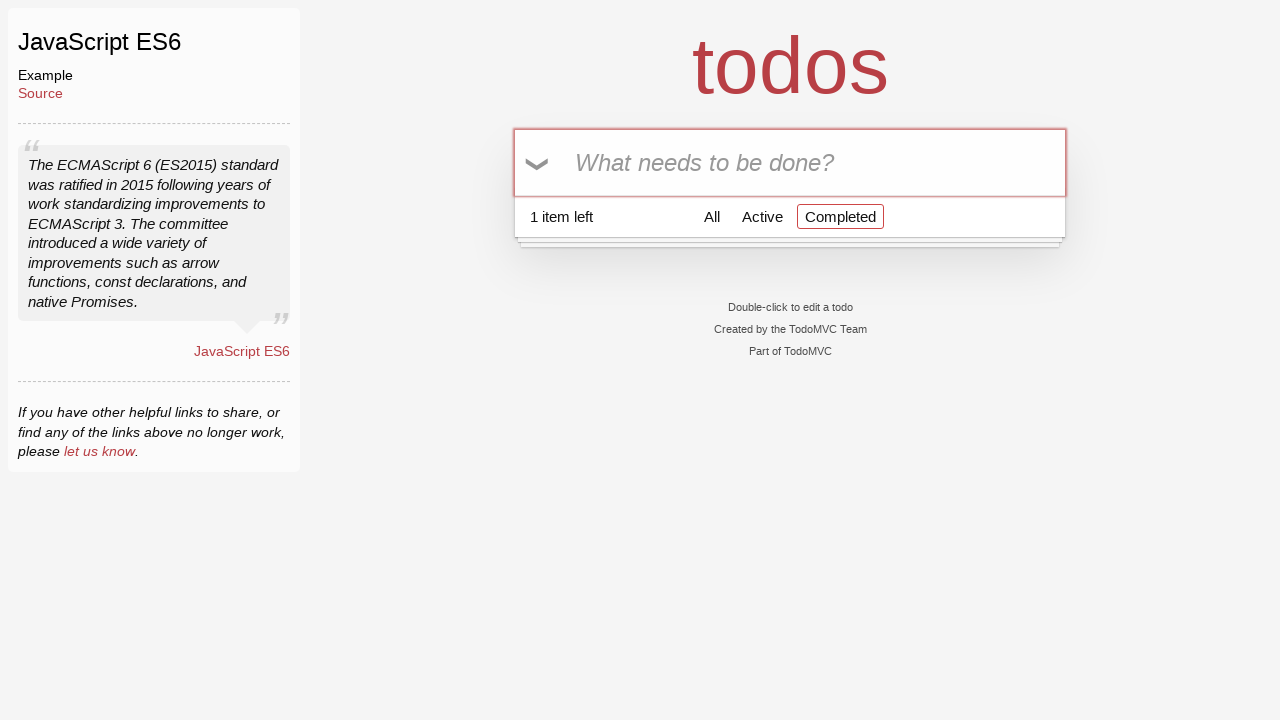

Clicked 'Mark all as complete' button at (538, 164) on text=Mark all as complete
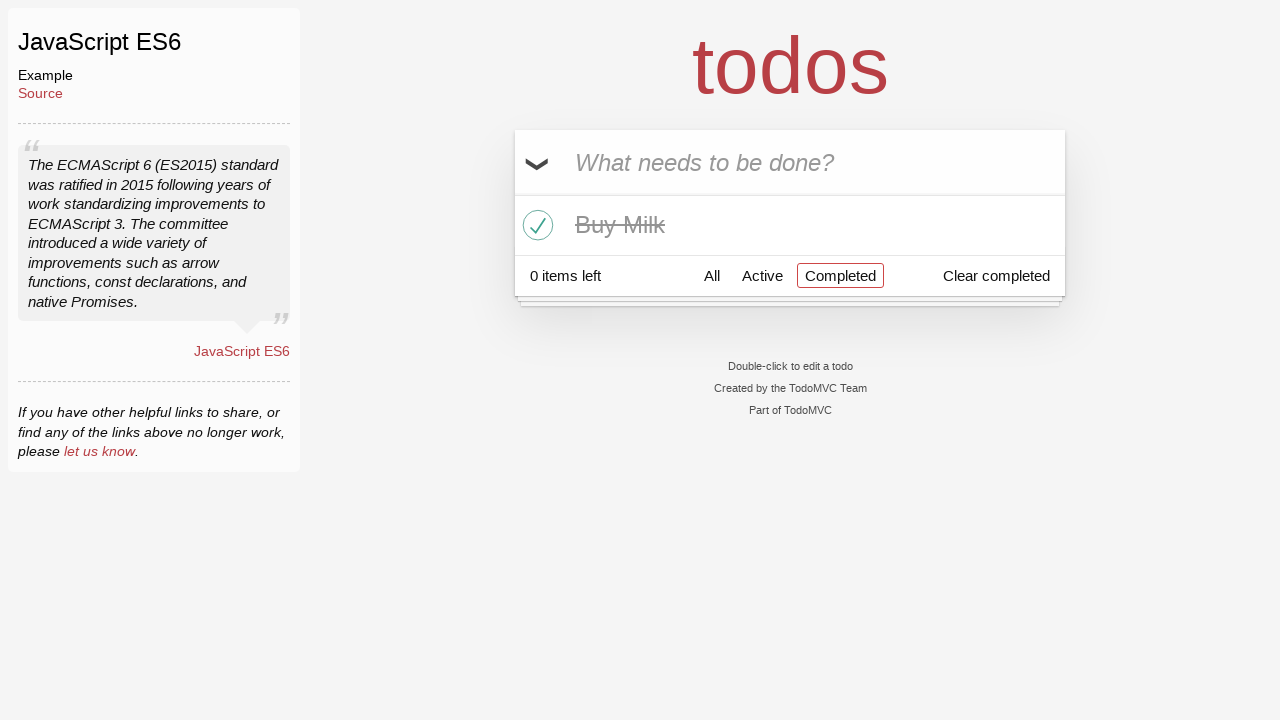

Todo item appeared in list
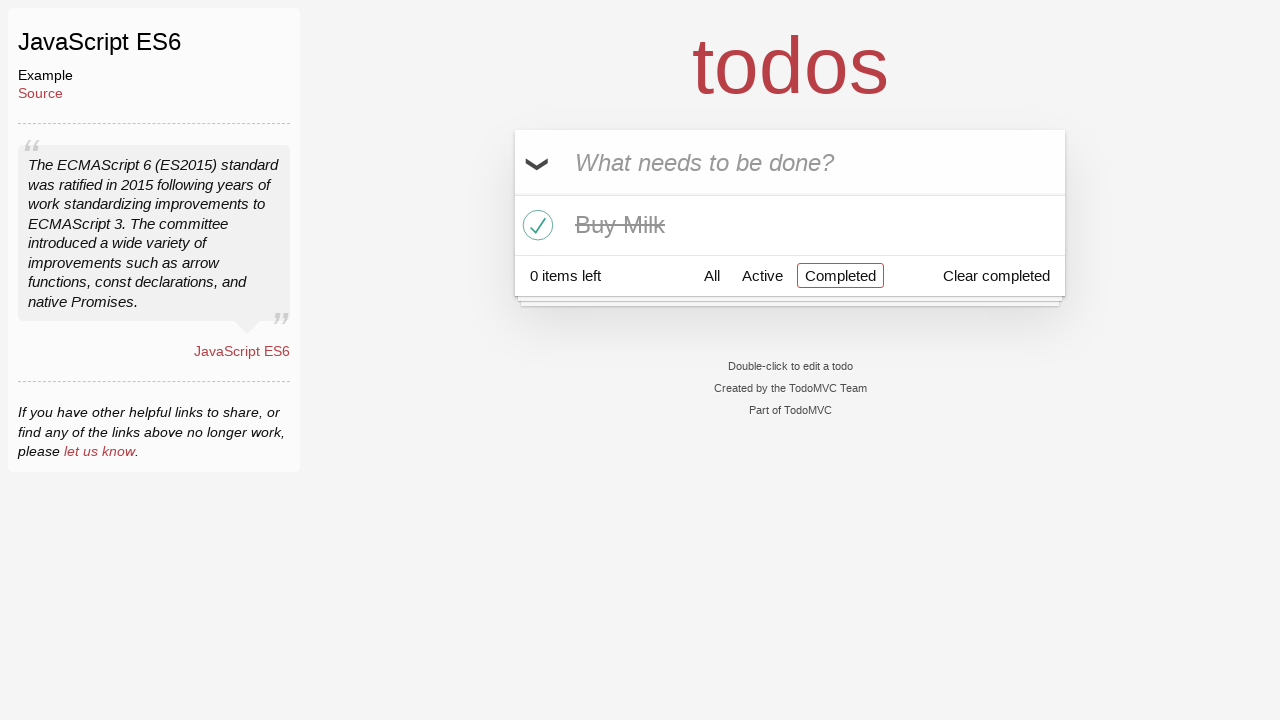

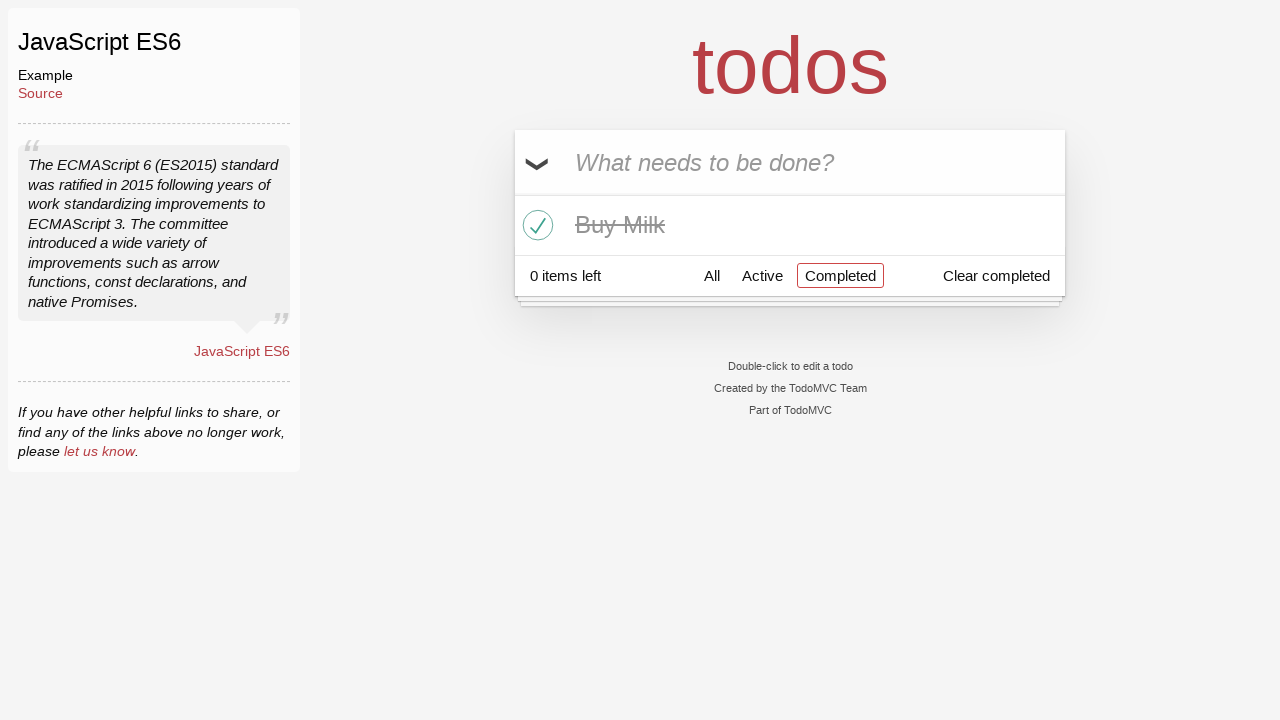